Tests page reload by navigating to the current URL using goto

Starting URL: http://www.techlearn.in

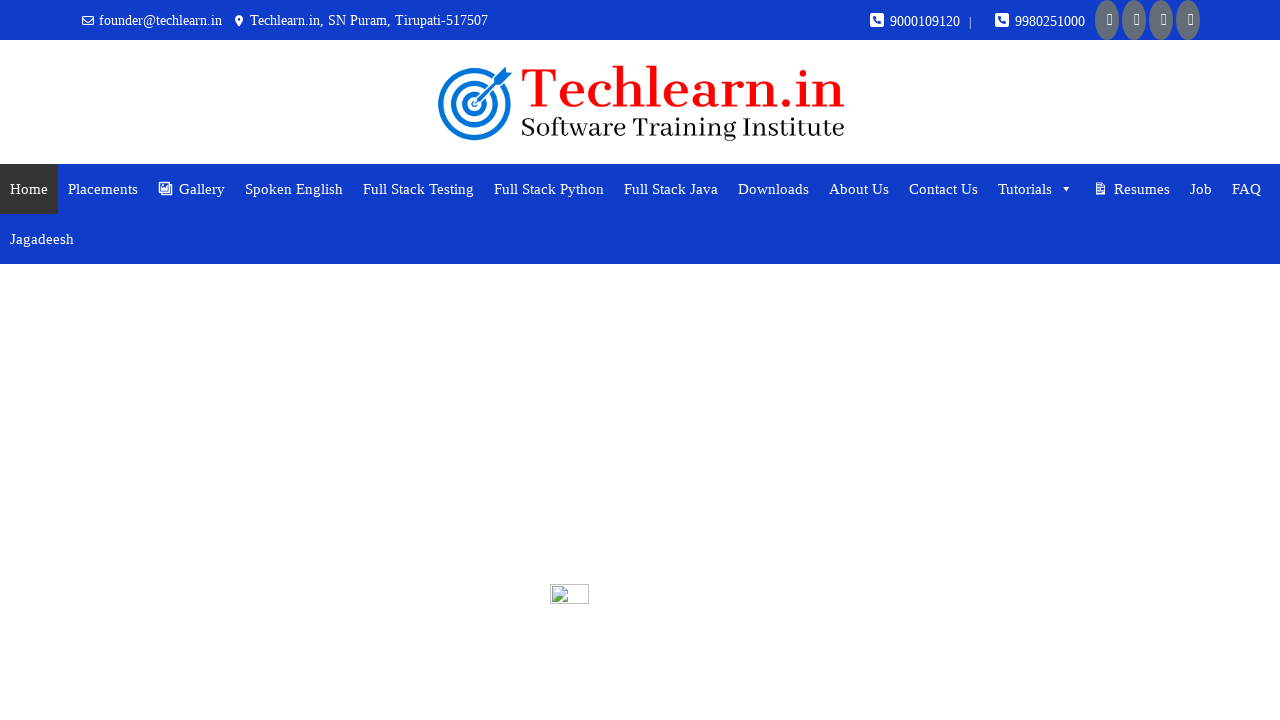

Retrieved current page URL
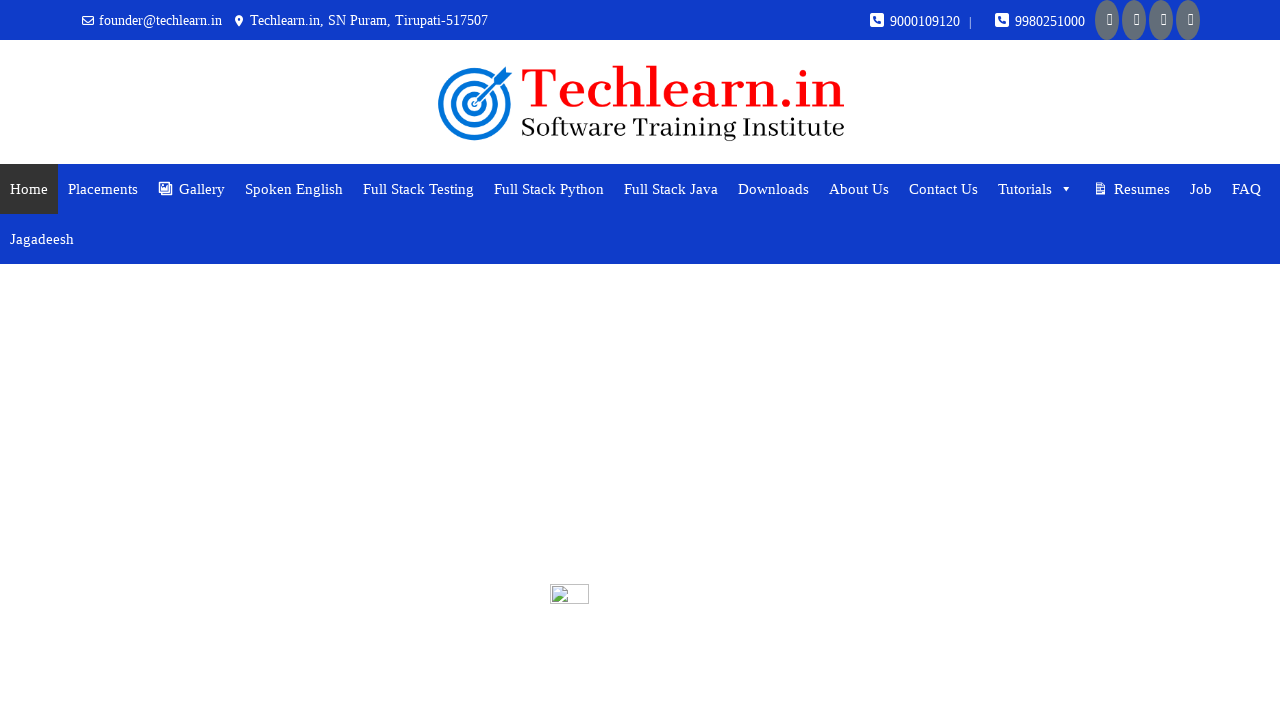

Navigated to current URL to reload page
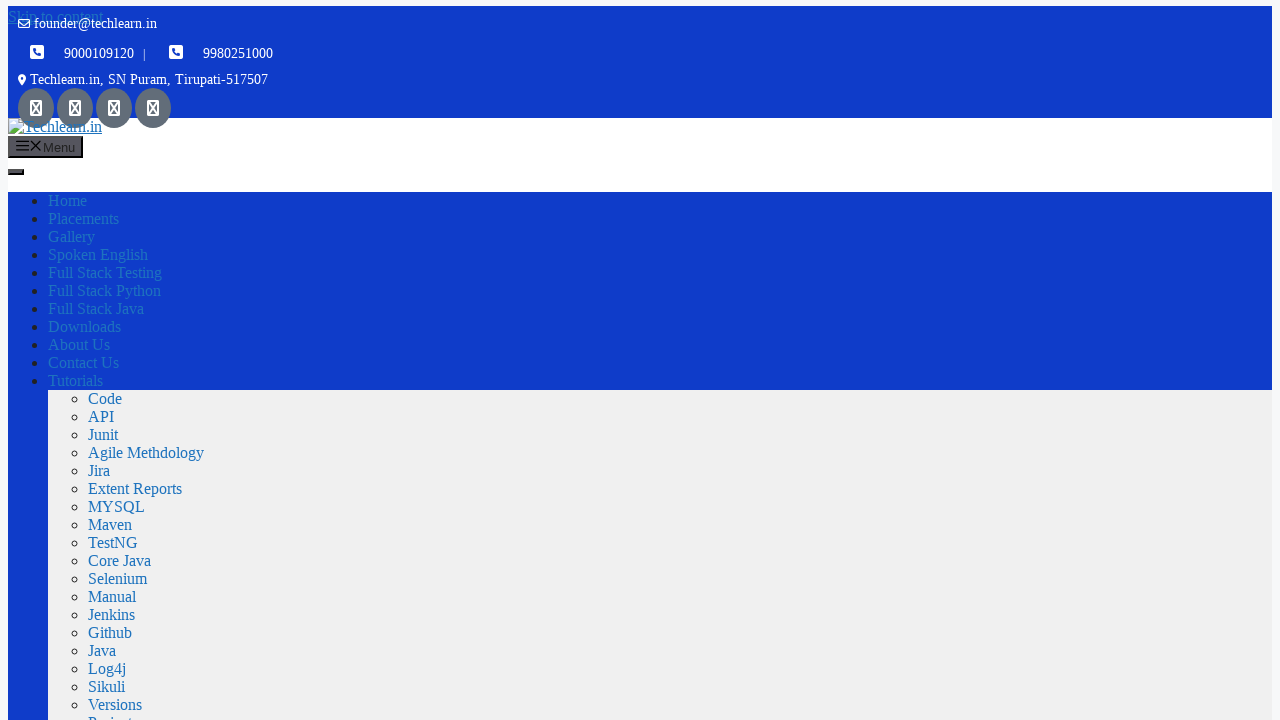

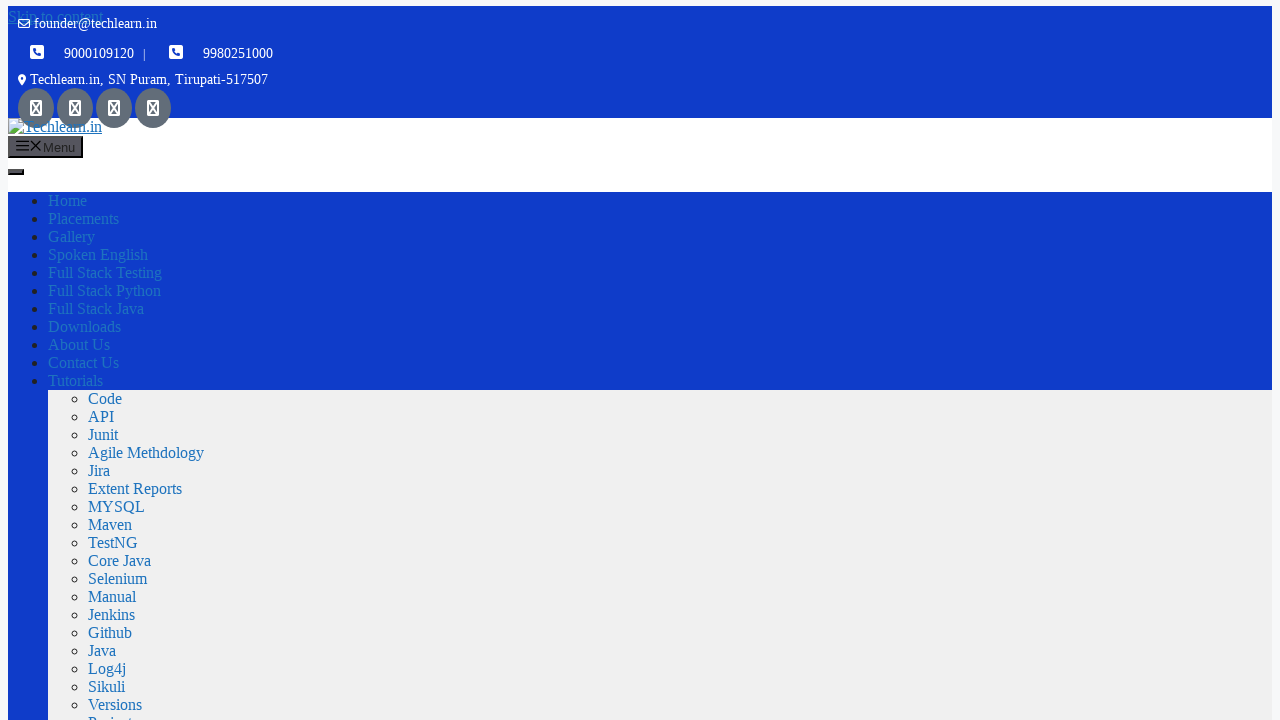